Tests registration form by filling in required fields (first name, last name, email) and submitting the form

Starting URL: http://suninjuly.github.io/registration1.html

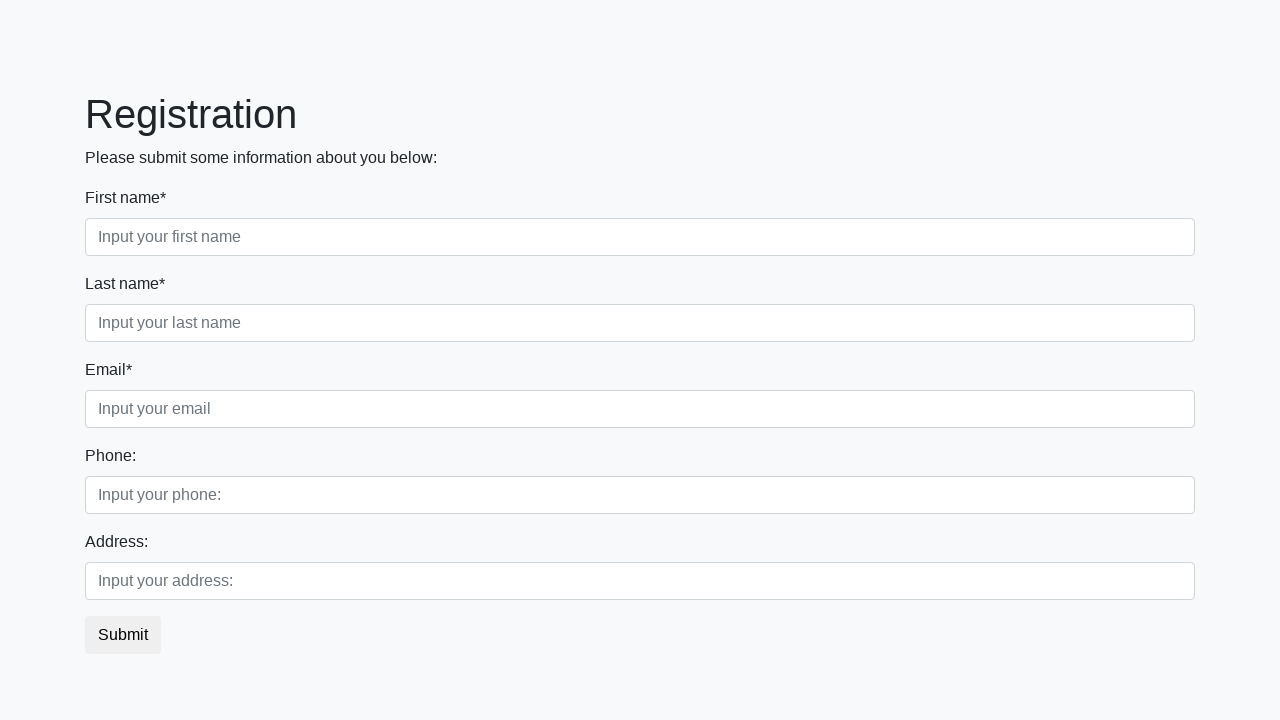

Filled first name field with 'John' on .first_block .first
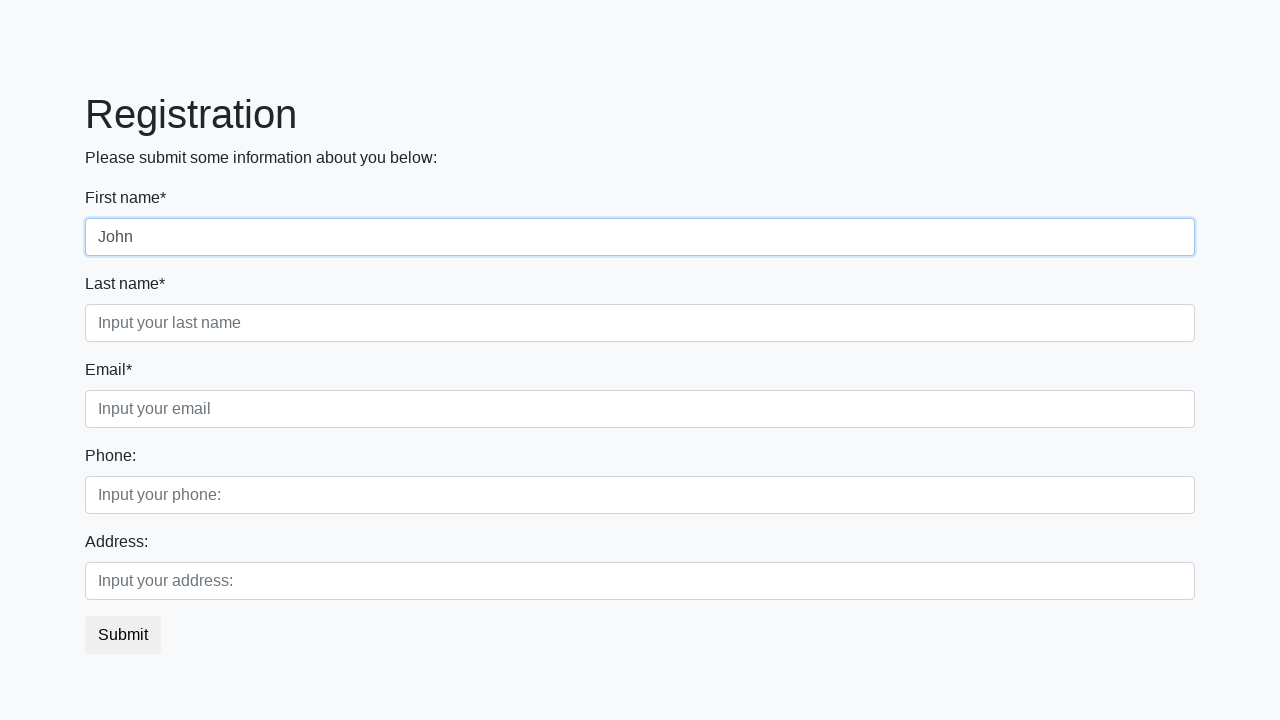

Filled last name field with 'Doe' on .first_block .second
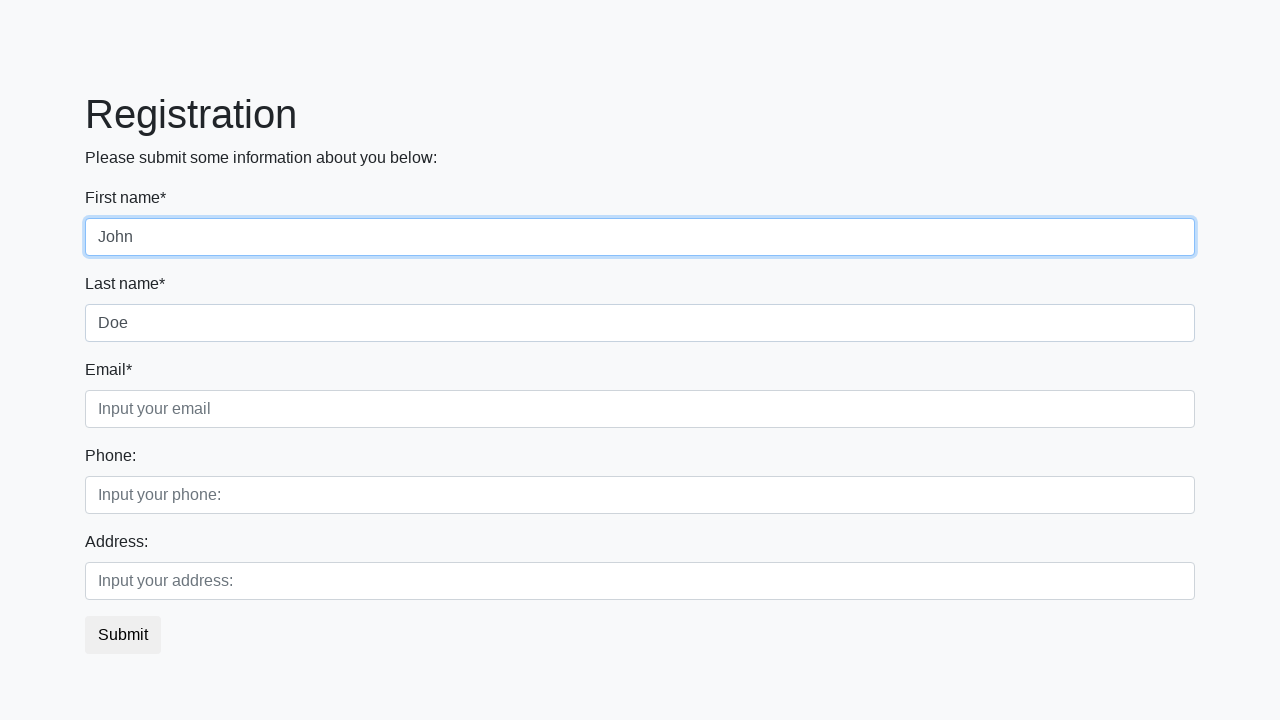

Filled email field with 'john.doe@example.com' on .first_block .third
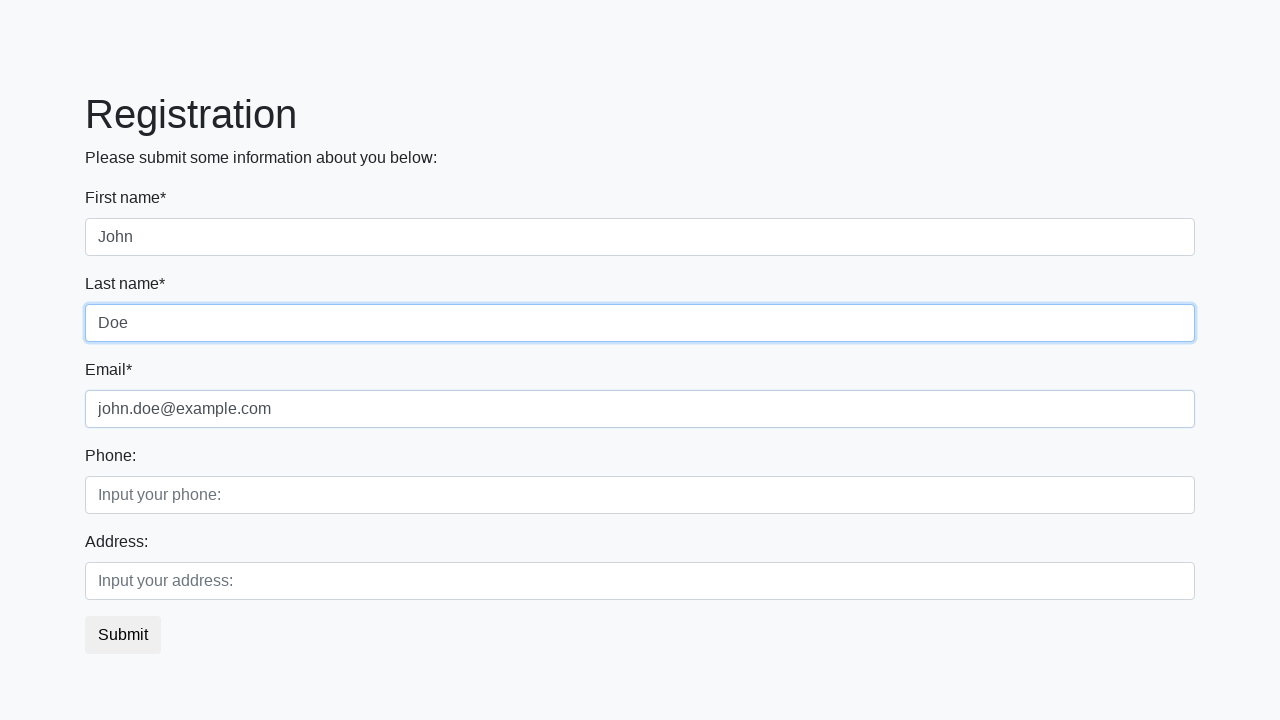

Clicked submit button to submit registration form at (123, 635) on button.btn
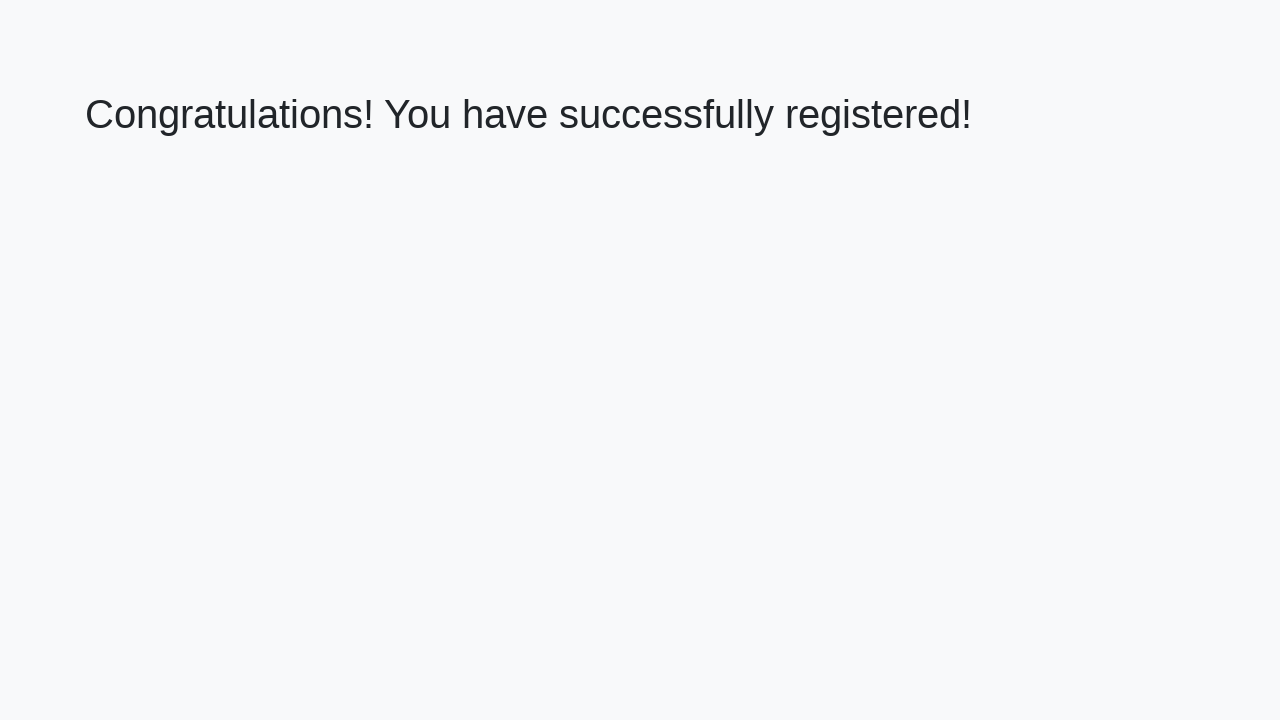

Success message appeared after form submission
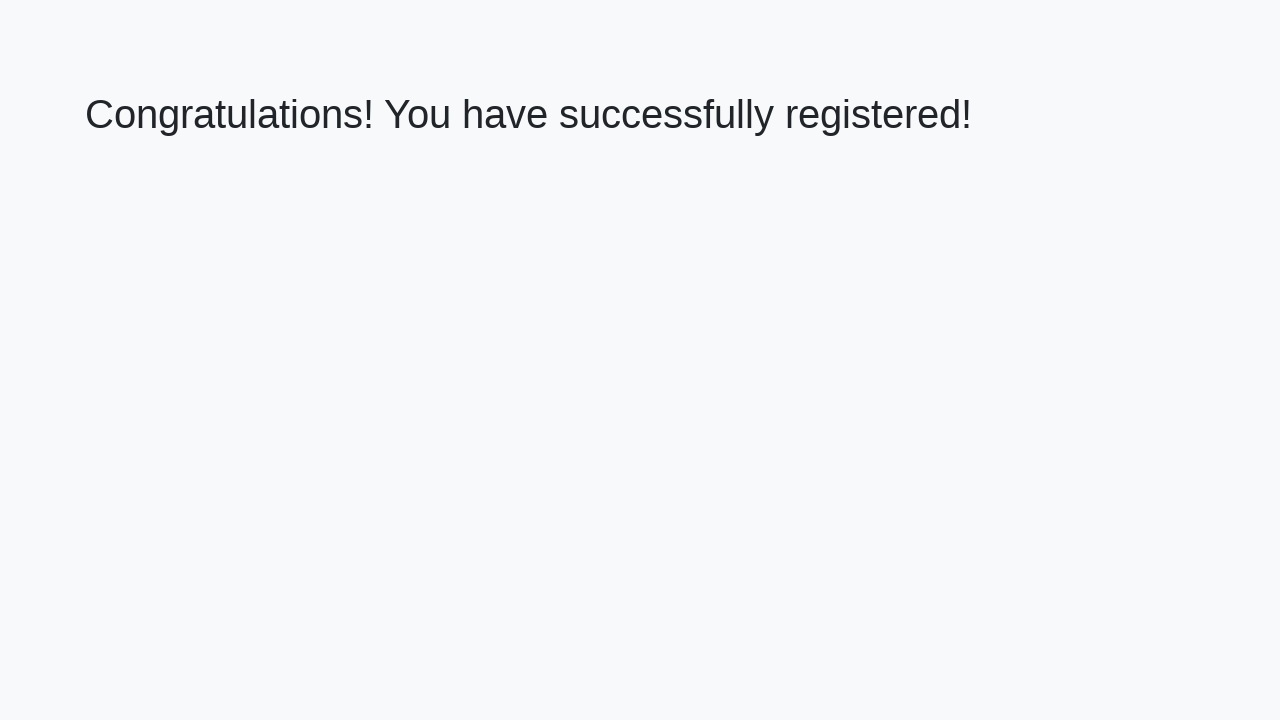

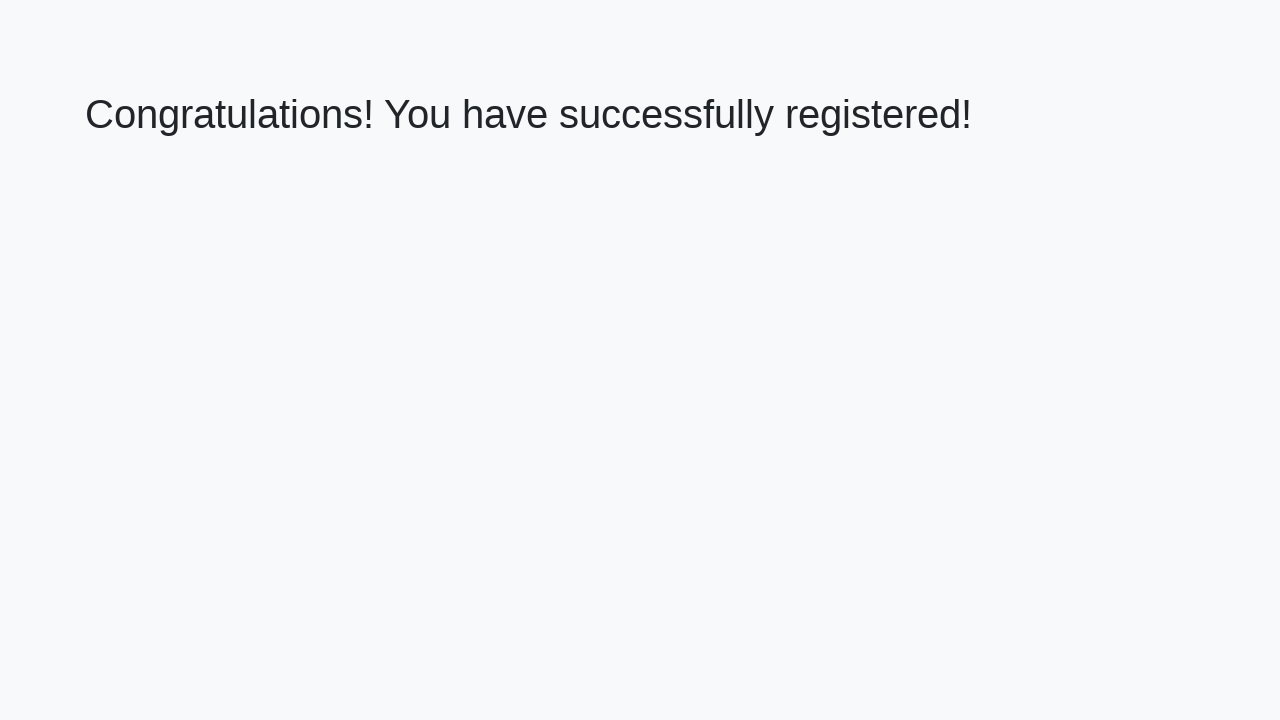